Tests a math quiz page by reading two numbers displayed on the page, calculating their sum, selecting the result from a dropdown menu, and submitting the answer.

Starting URL: http://suninjuly.github.io/selects1.html

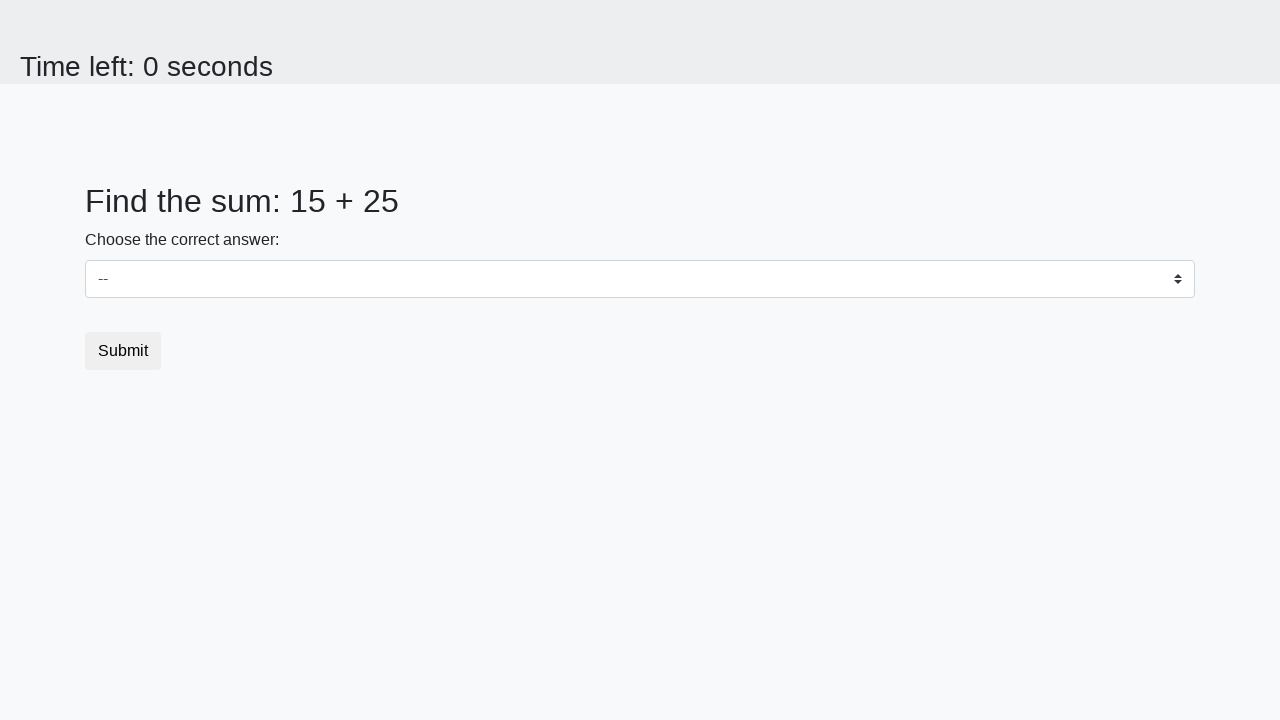

Waited for #num1 element to load
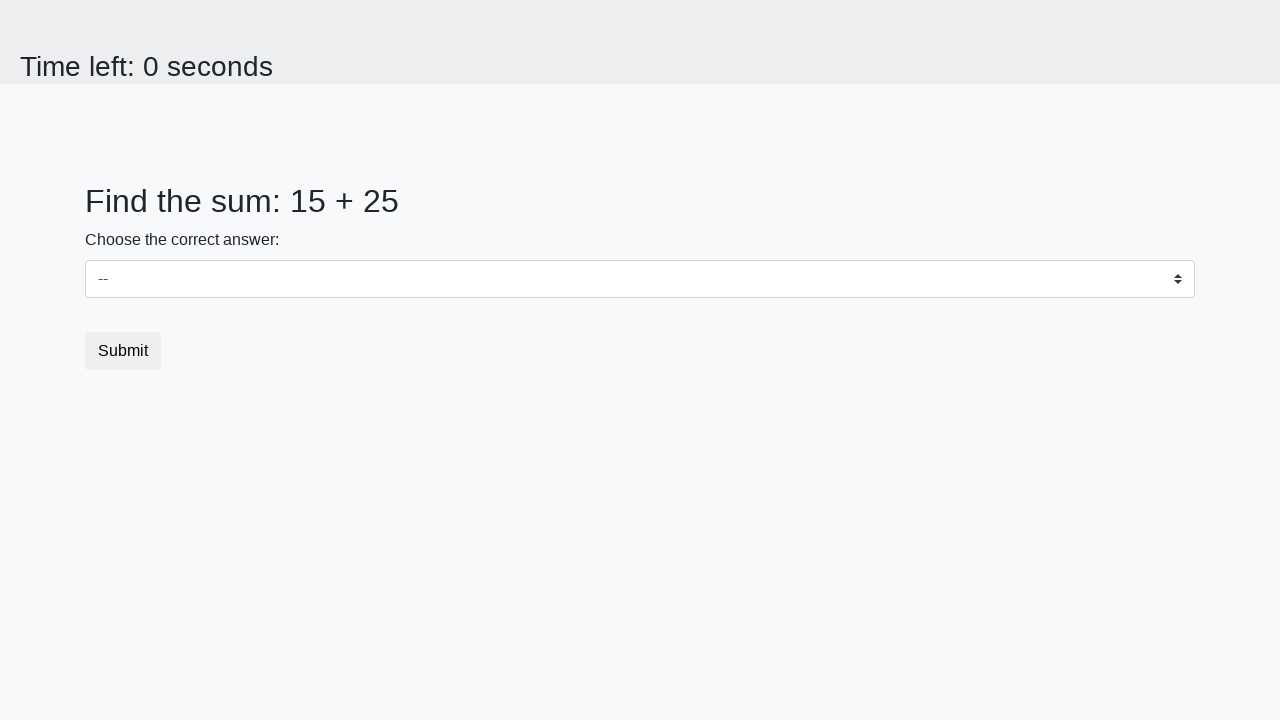

Read first number from #num1
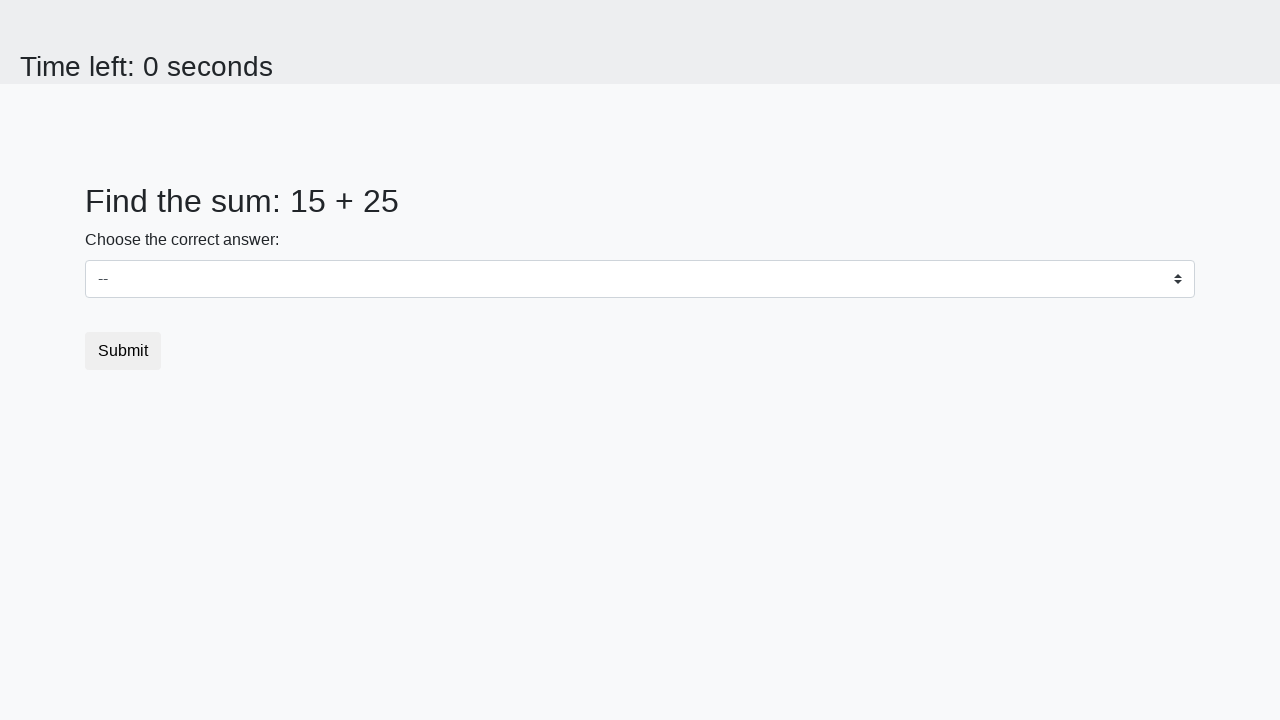

Read second number from #num2
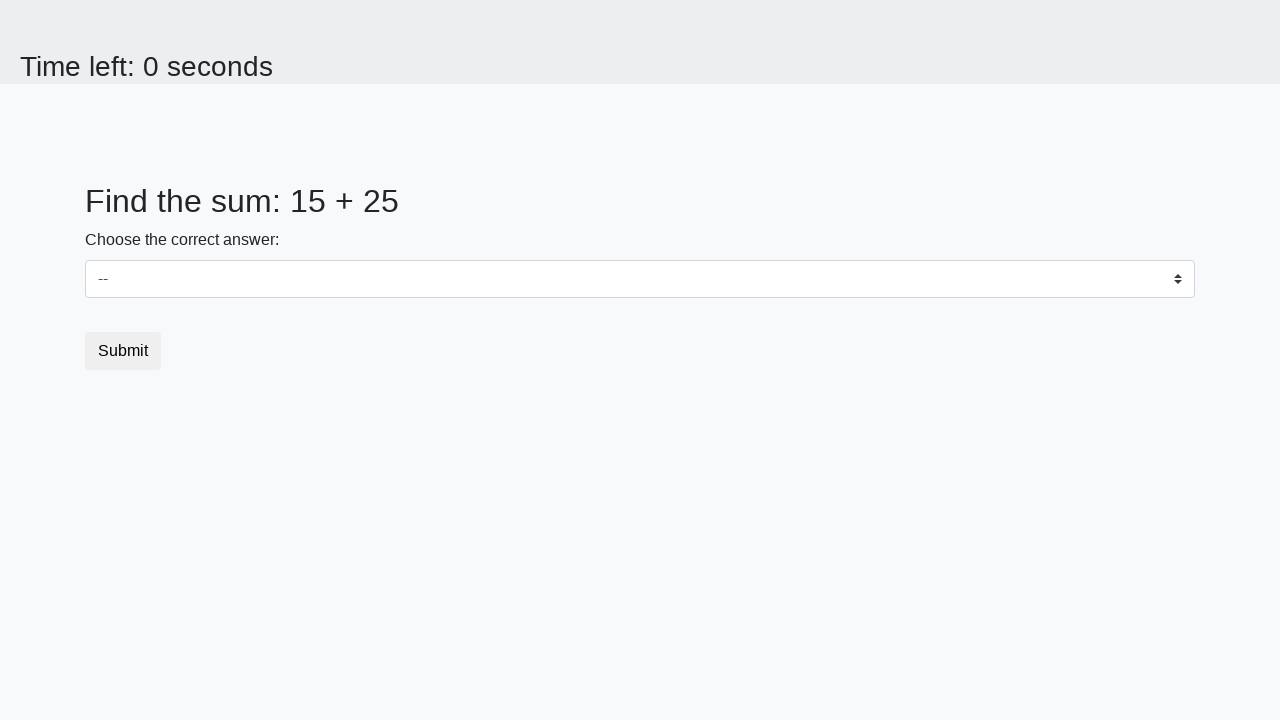

Calculated sum: 15 + 25 = 40
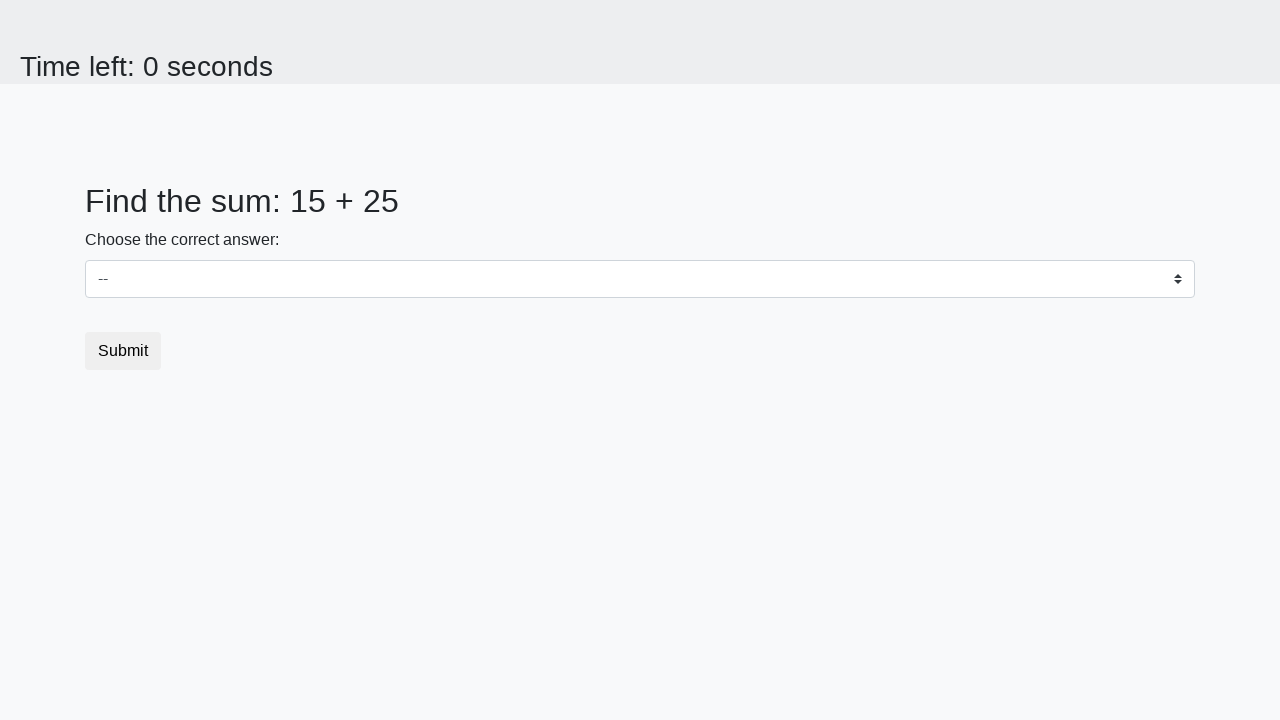

Selected result '40' from dropdown on select
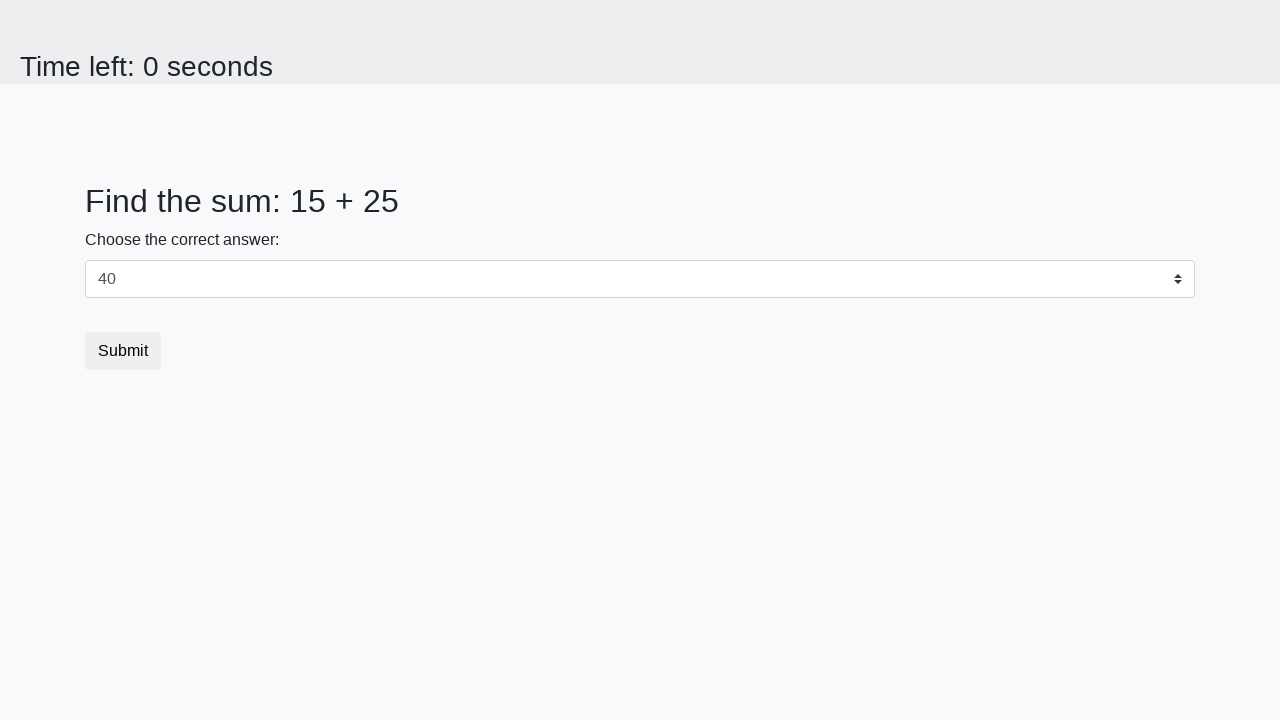

Clicked submit button at (123, 351) on .btn-default
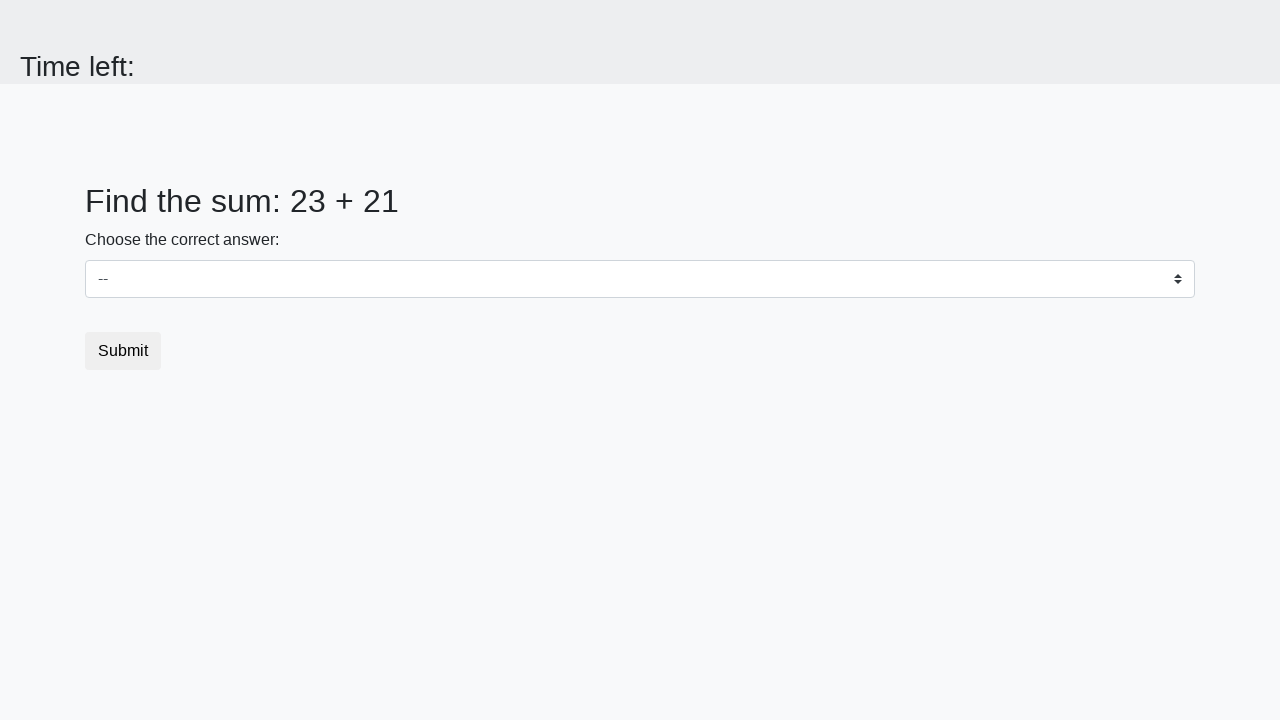

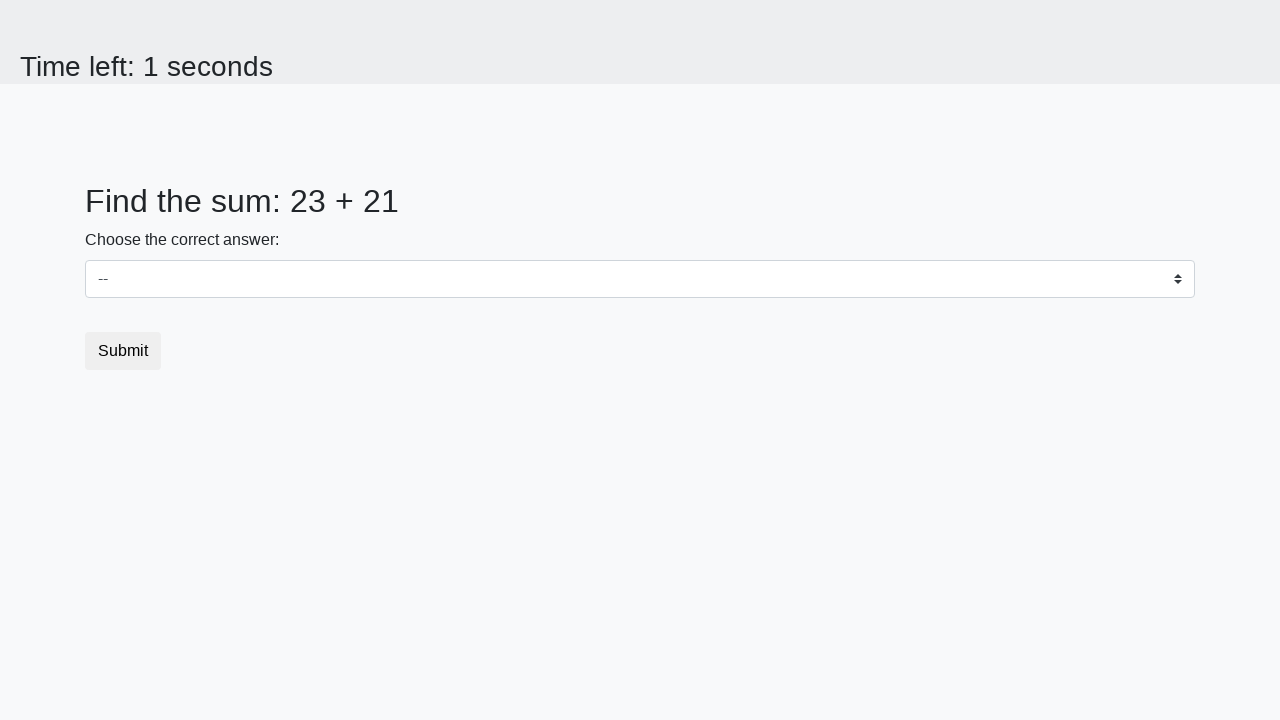